Tests JavaScript confirm alert functionality by clicking a button to trigger a confirm dialog, dismissing it, and verifying the result message shows "You clicked: Cancel"

Starting URL: https://the-internet.herokuapp.com/javascript_alerts

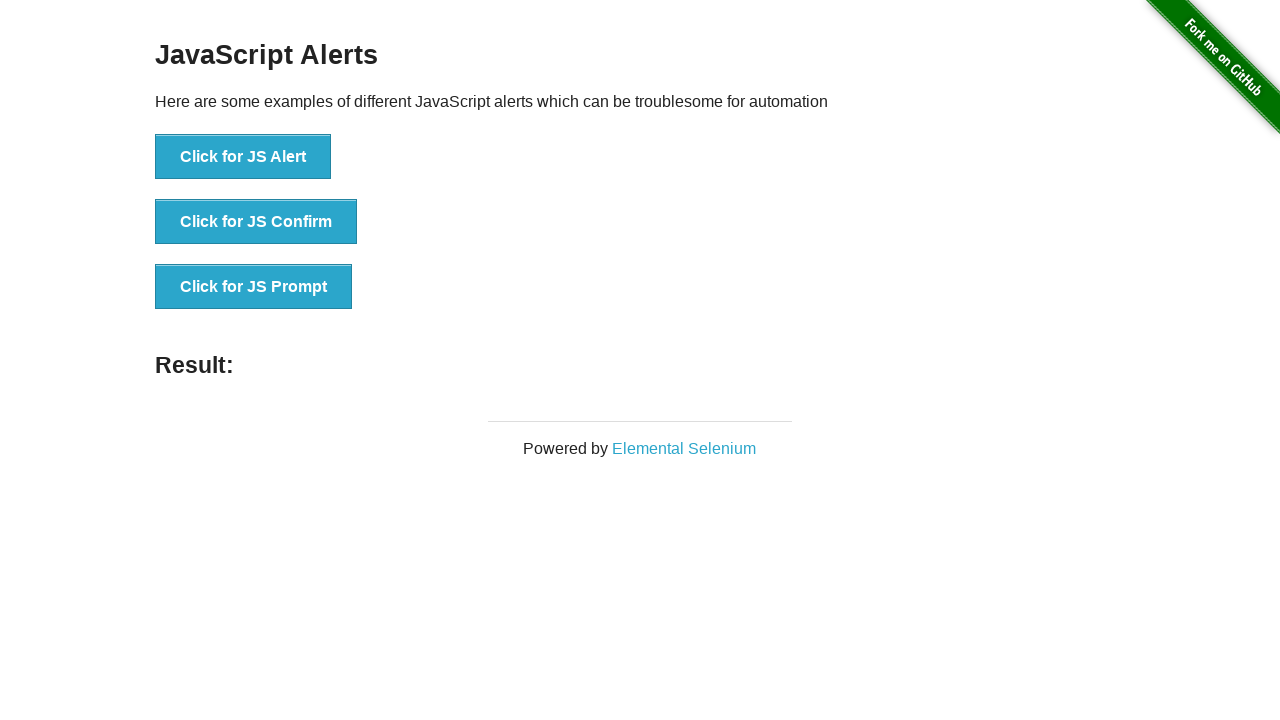

Clicked the 'Click for JS Confirm' button to trigger confirm dialog at (256, 222) on button:has-text('Click for JS Confirm')
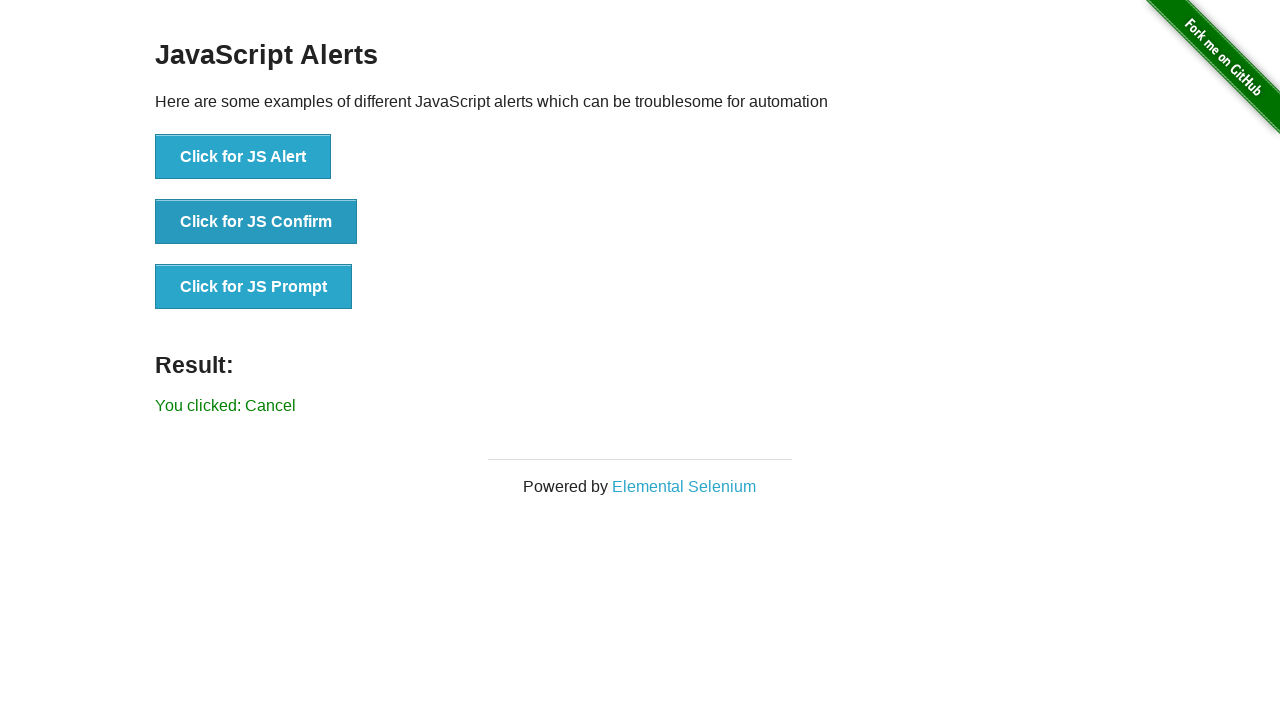

Set up dialog handler to dismiss the confirm dialog
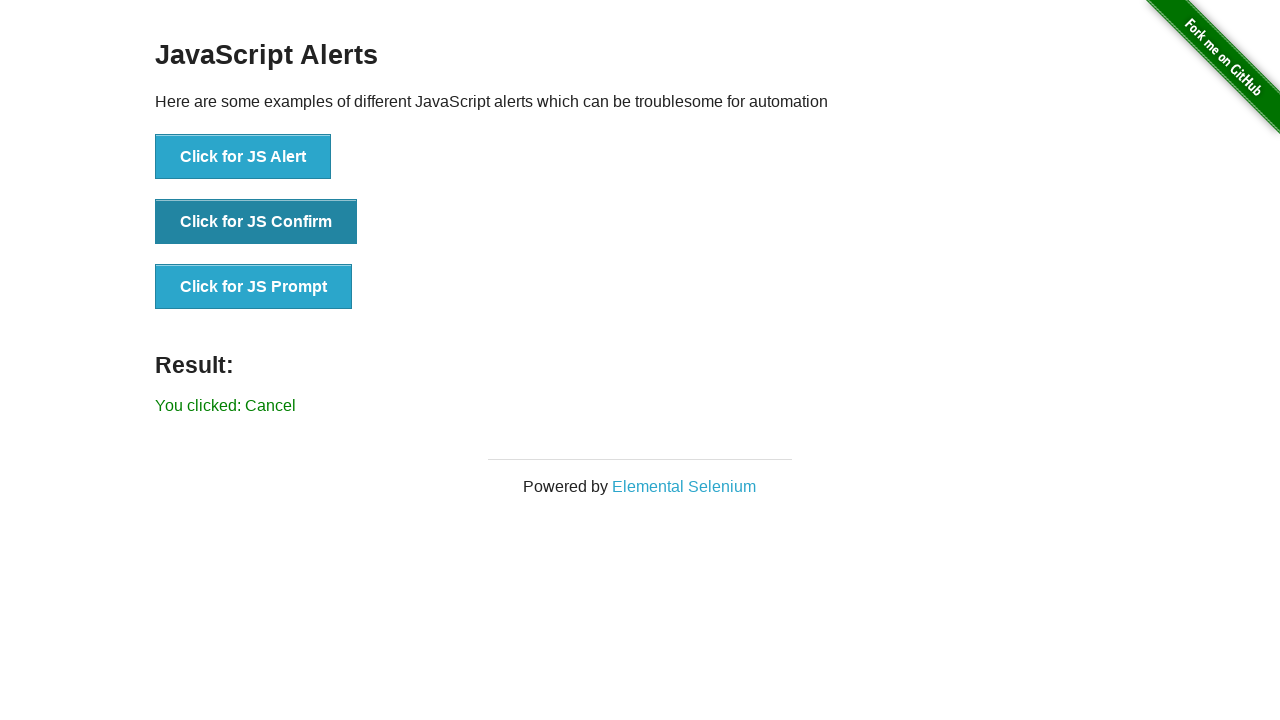

Waited for result element to appear
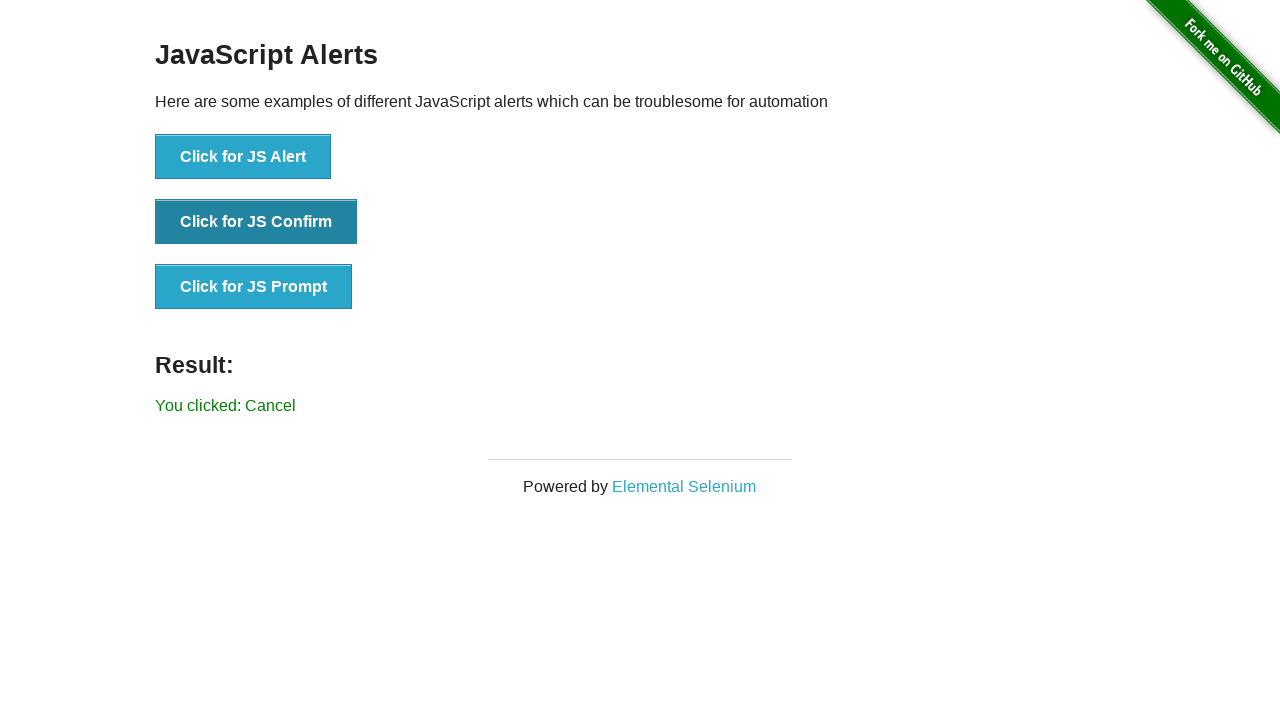

Retrieved result text content
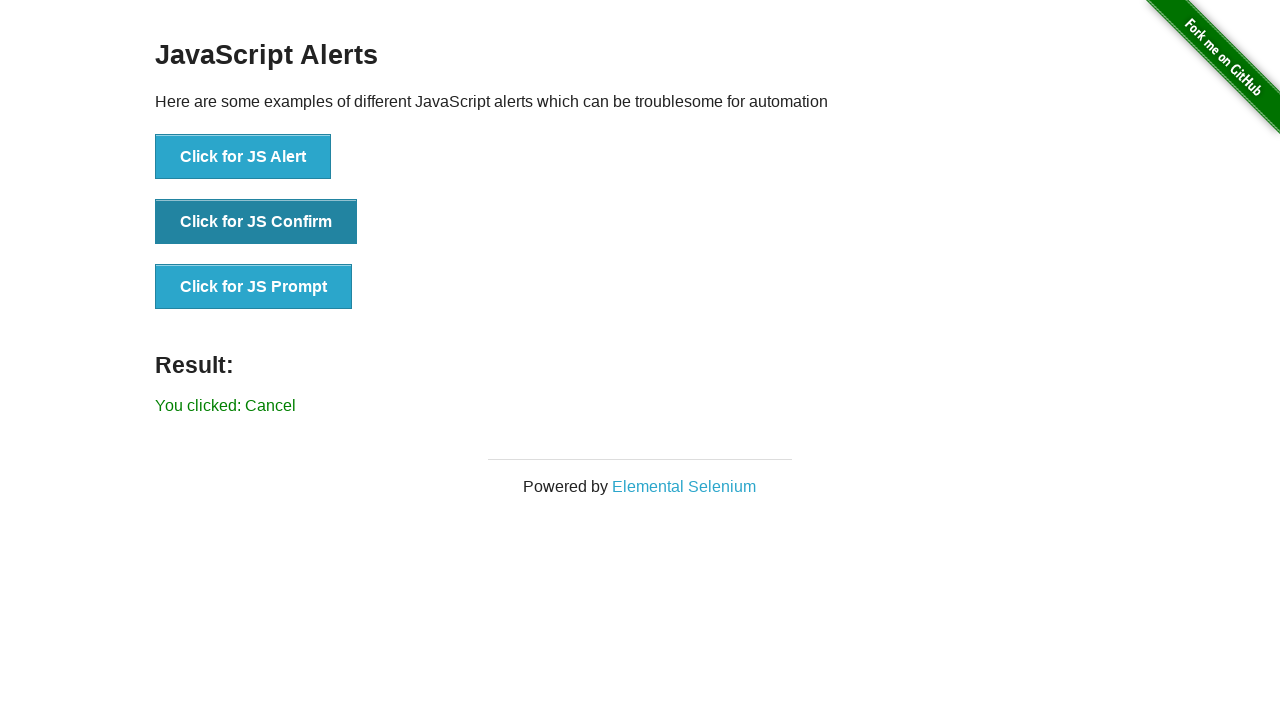

Verified result text is 'You clicked: Cancel'
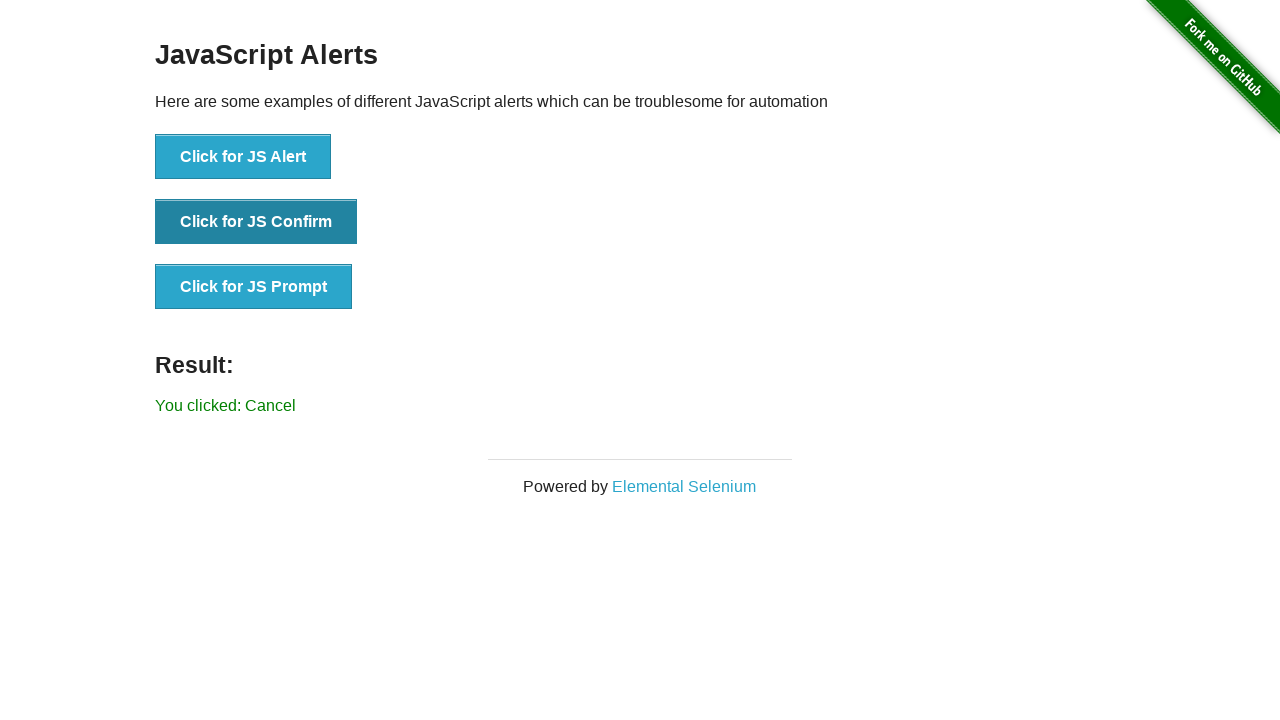

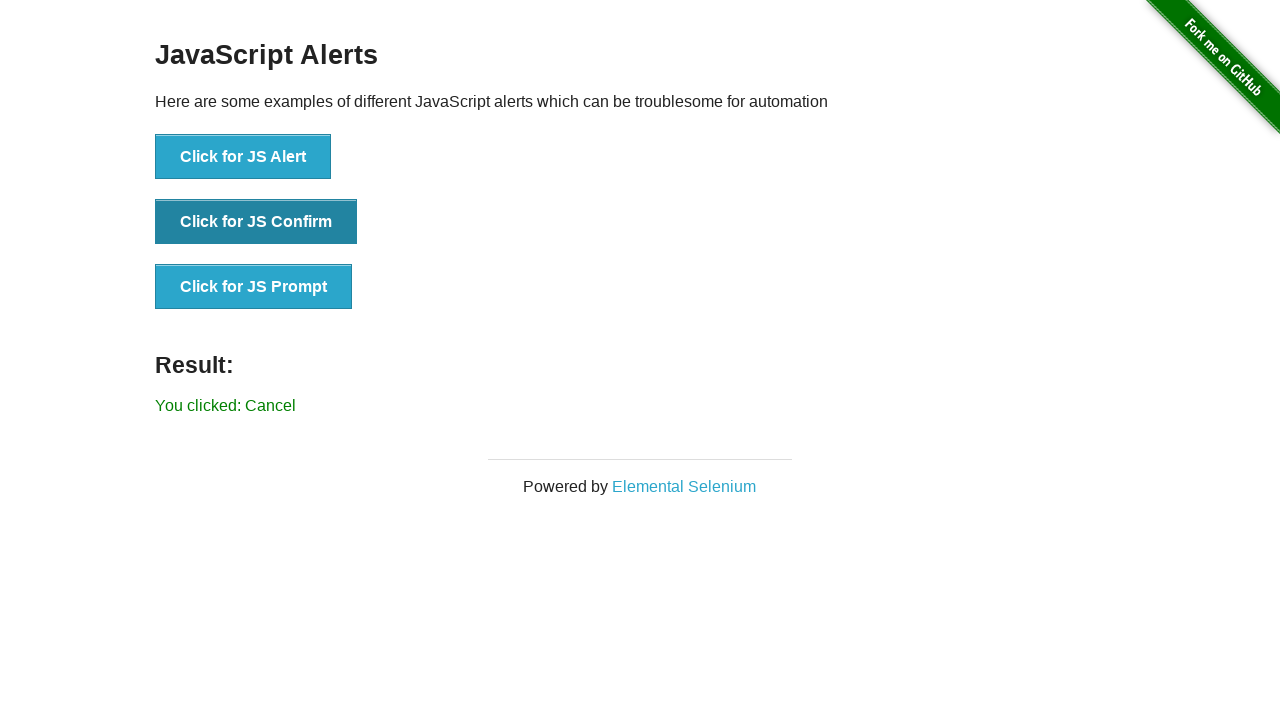